Tests unmarking completed todo items

Starting URL: https://demo.playwright.dev/todomvc

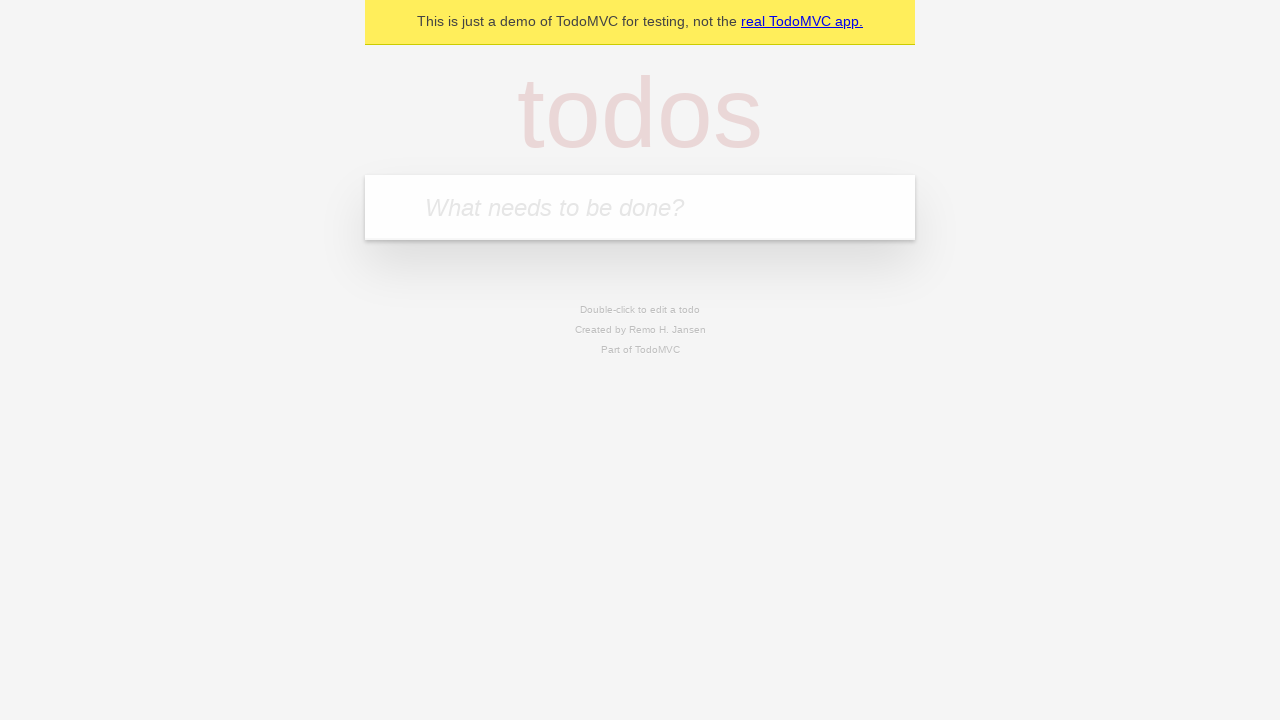

Filled todo input with 'buy some cheese' on internal:attr=[placeholder="What needs to be done?"i]
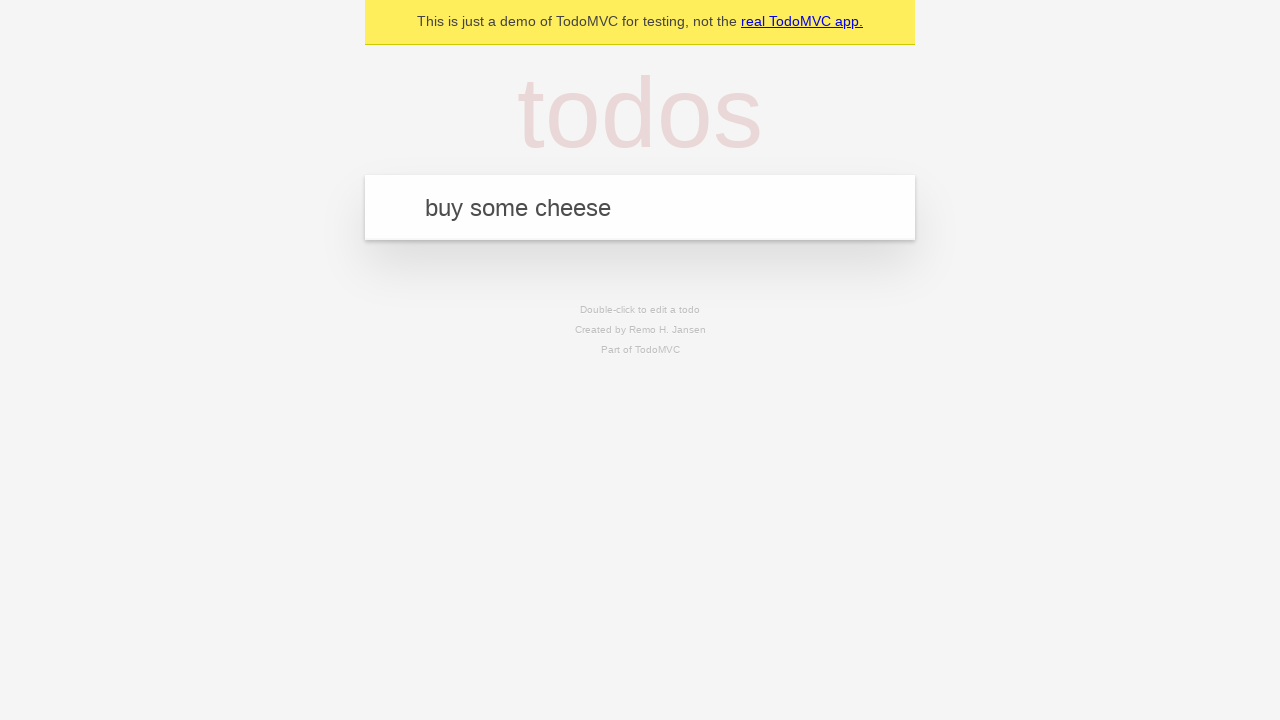

Pressed Enter to create todo item 'buy some cheese' on internal:attr=[placeholder="What needs to be done?"i]
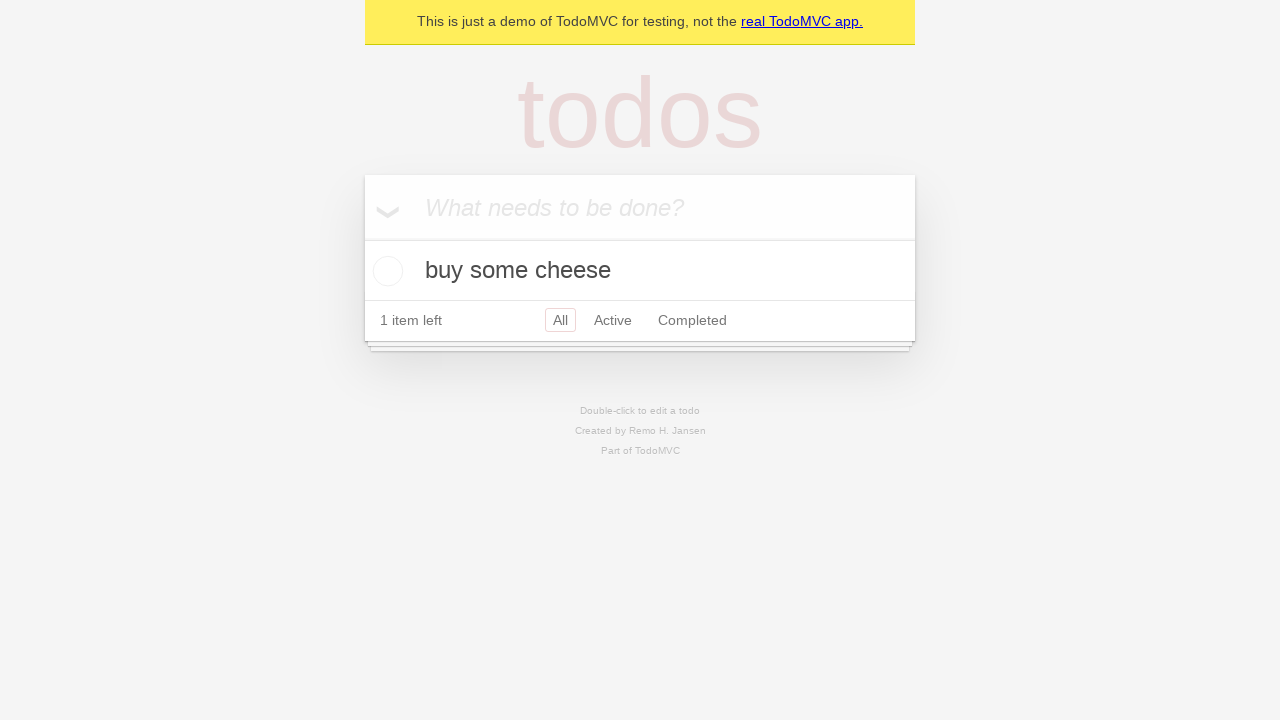

Filled todo input with 'feed the cat' on internal:attr=[placeholder="What needs to be done?"i]
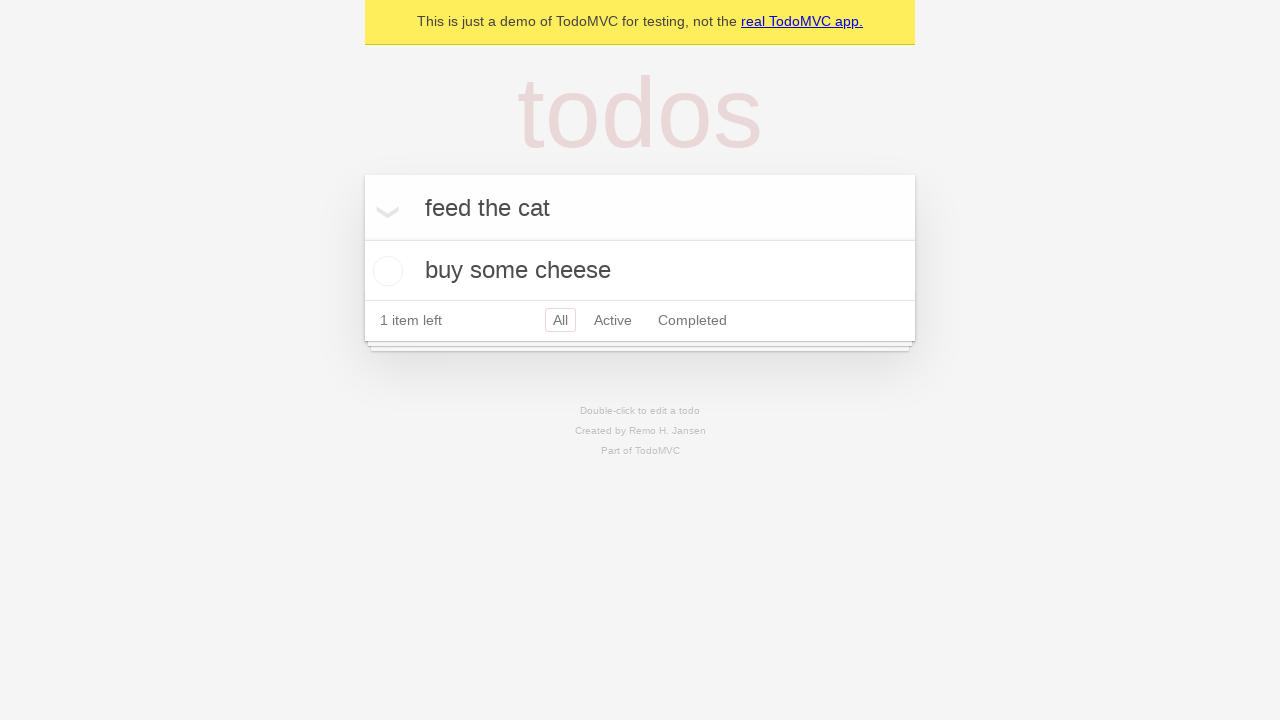

Pressed Enter to create todo item 'feed the cat' on internal:attr=[placeholder="What needs to be done?"i]
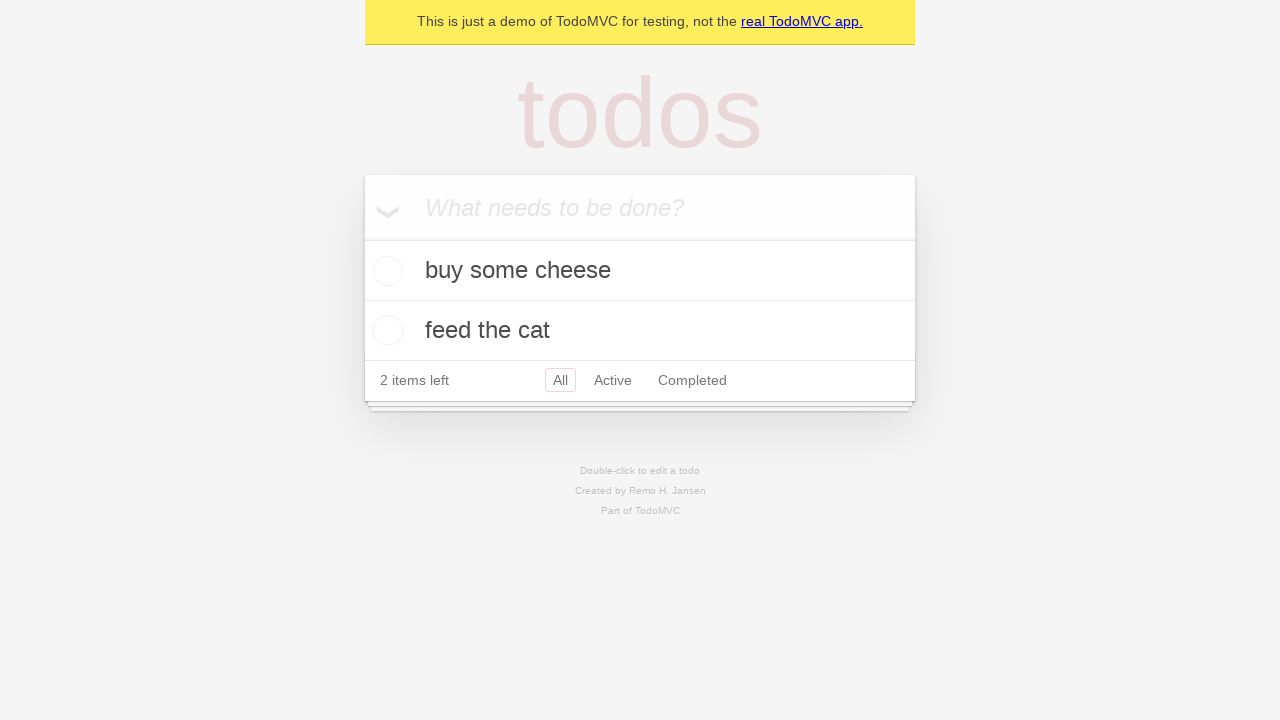

Waited for second todo item to load
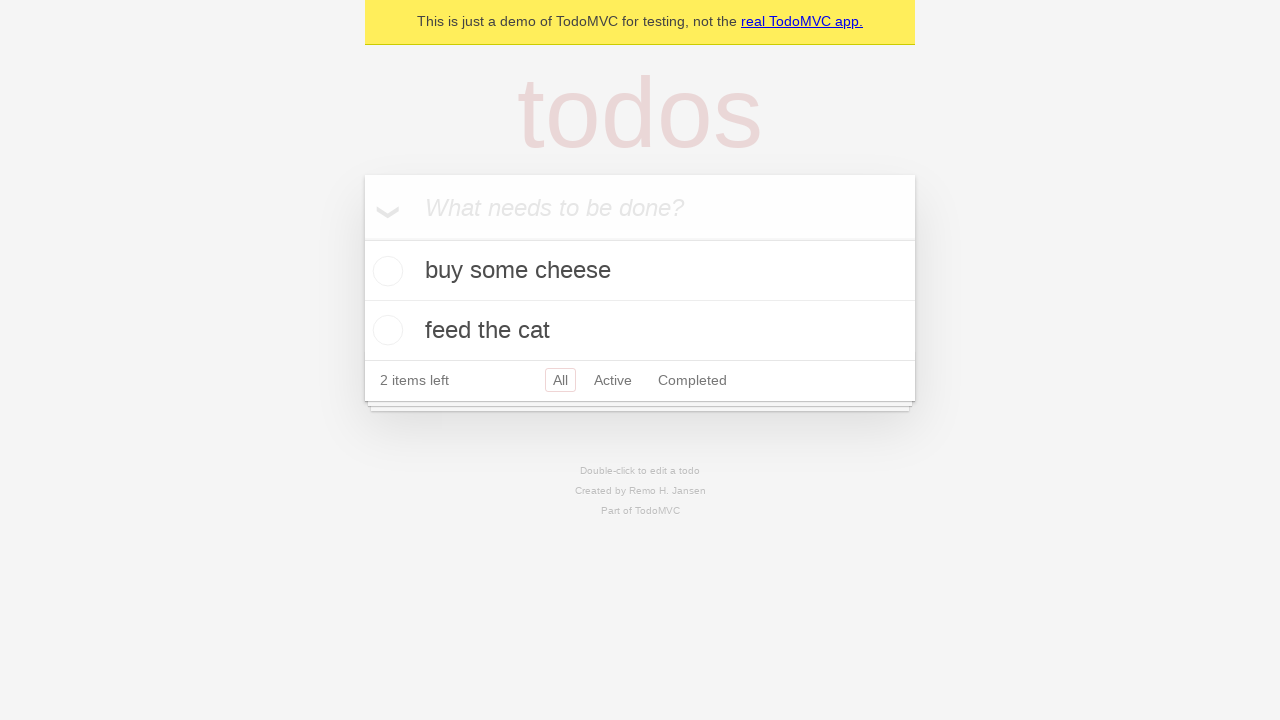

Checked the first todo item to mark it as complete at (385, 271) on internal:testid=[data-testid="todo-item"s] >> nth=0 >> internal:role=checkbox
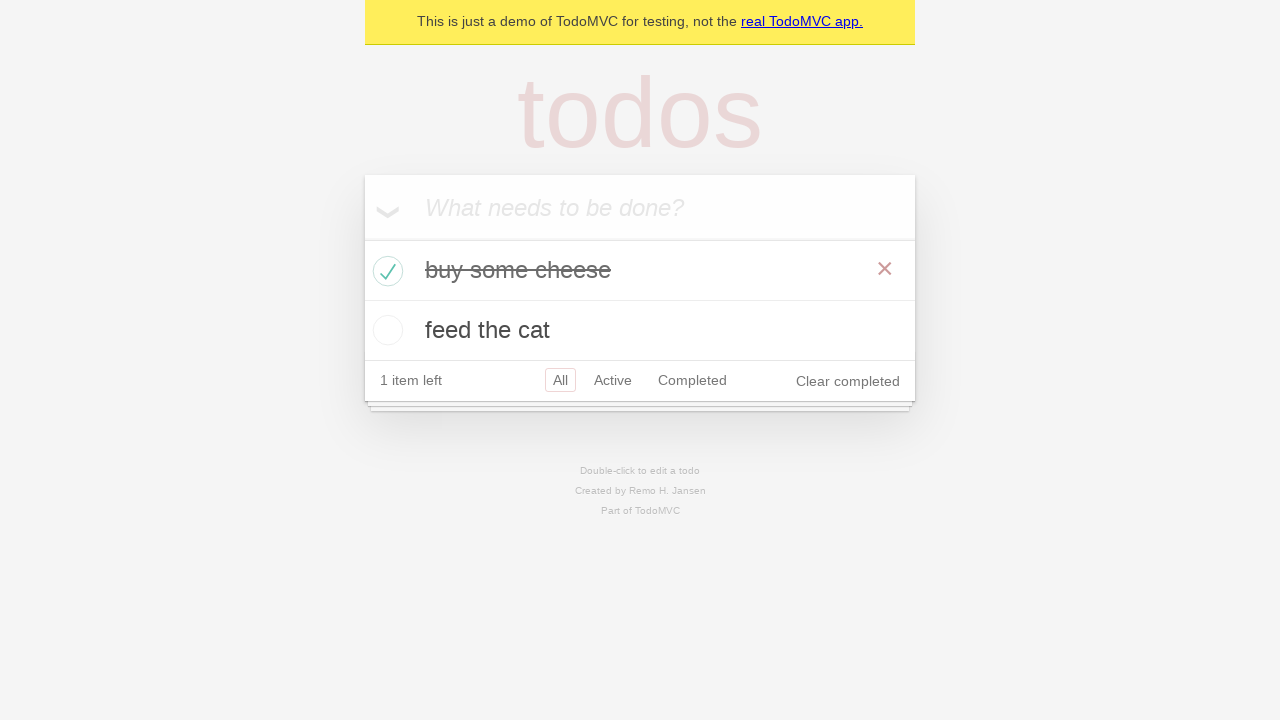

Unchecked the first todo item to mark it as incomplete at (385, 271) on internal:testid=[data-testid="todo-item"s] >> nth=0 >> internal:role=checkbox
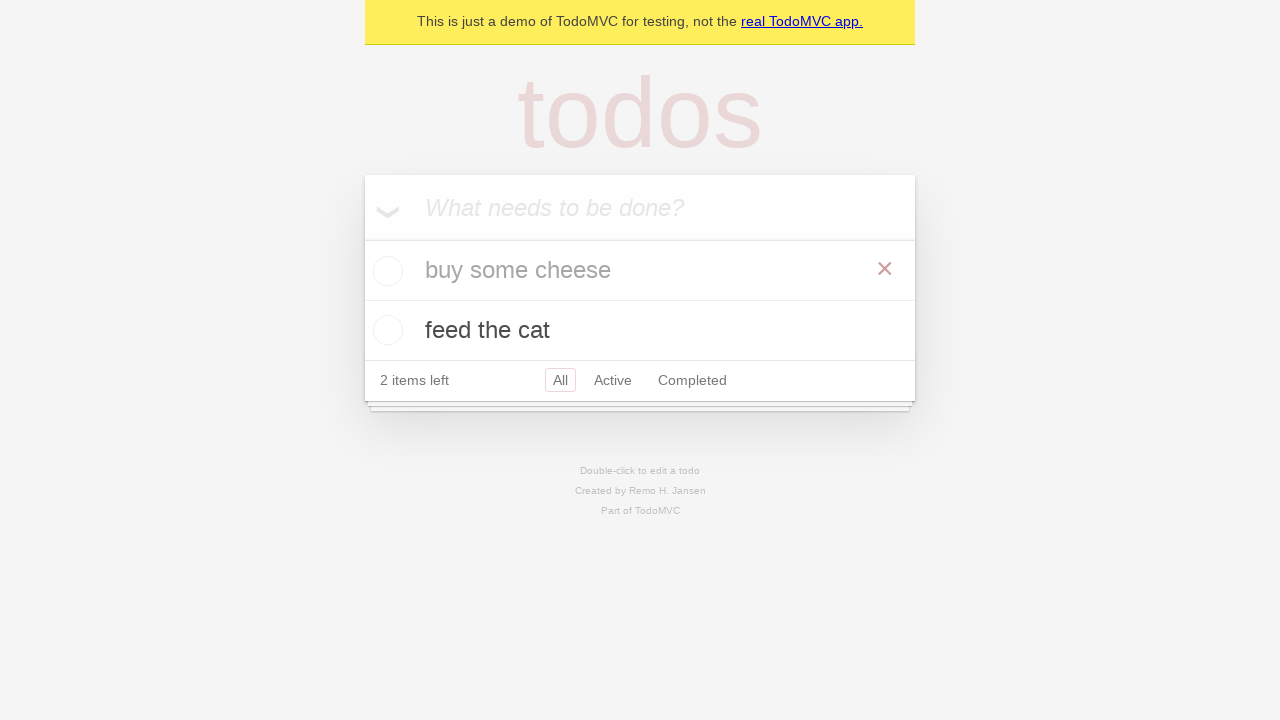

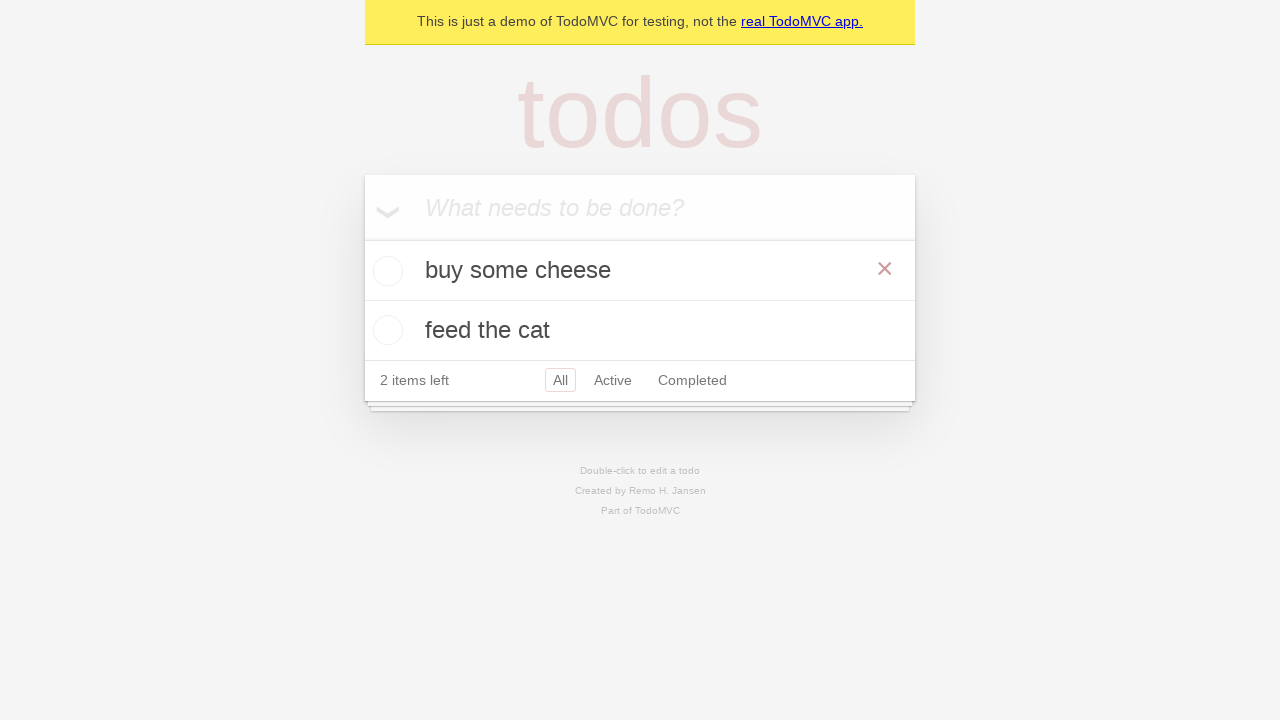